Scrolls to subscription section on homepage, enters email and subscribes, then verifies success message

Starting URL: https://automationexercise.com/

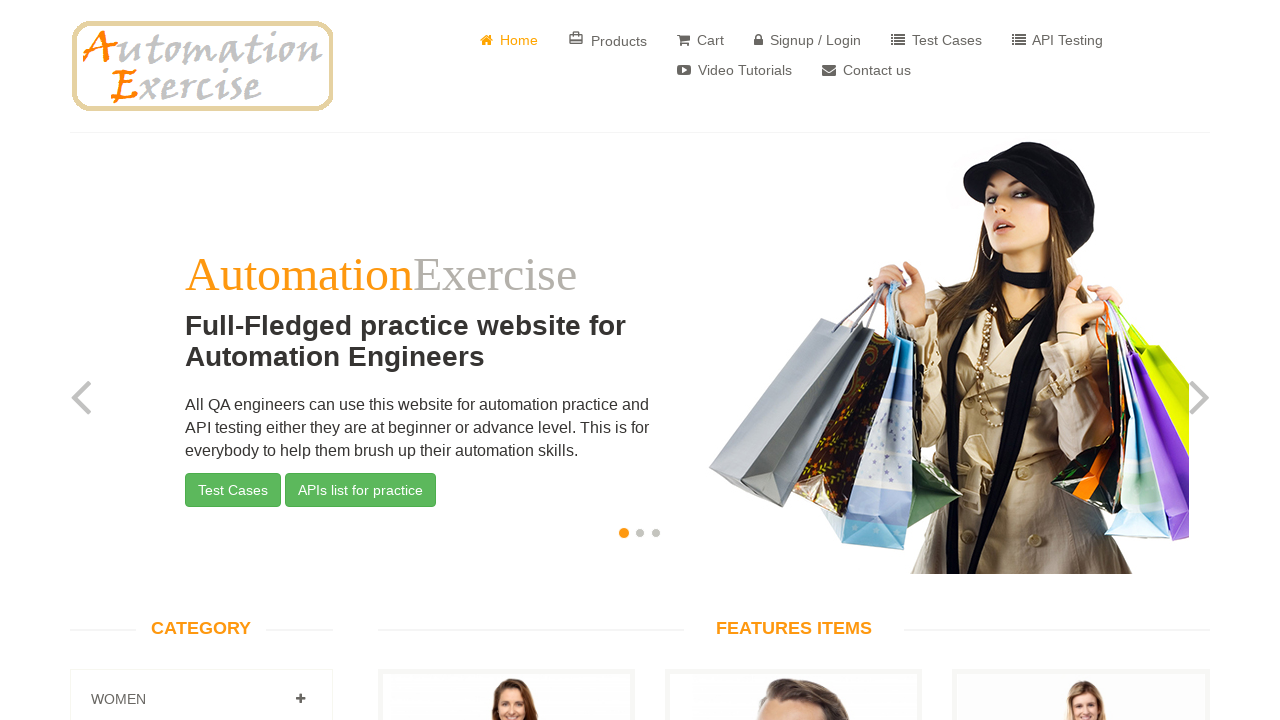

Scrolled to footer subscription section
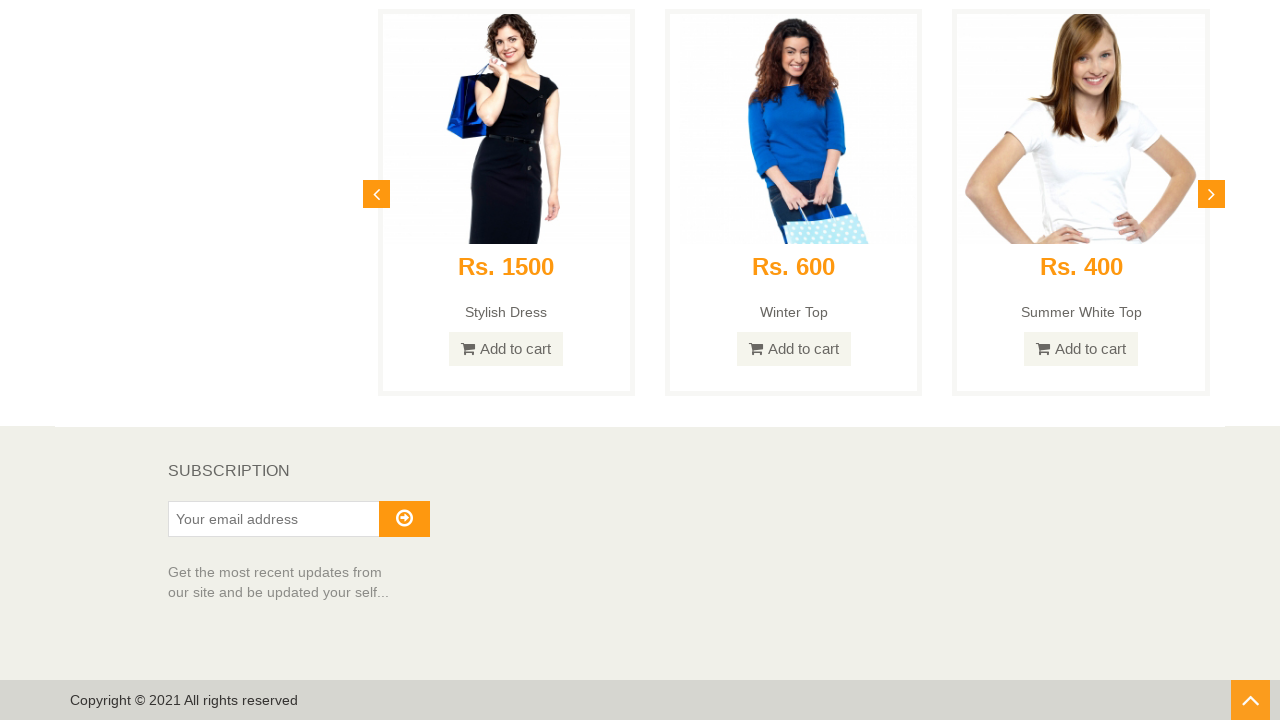

Entered email 'subscriber_test@example.com' in subscription field on #susbscribe_email
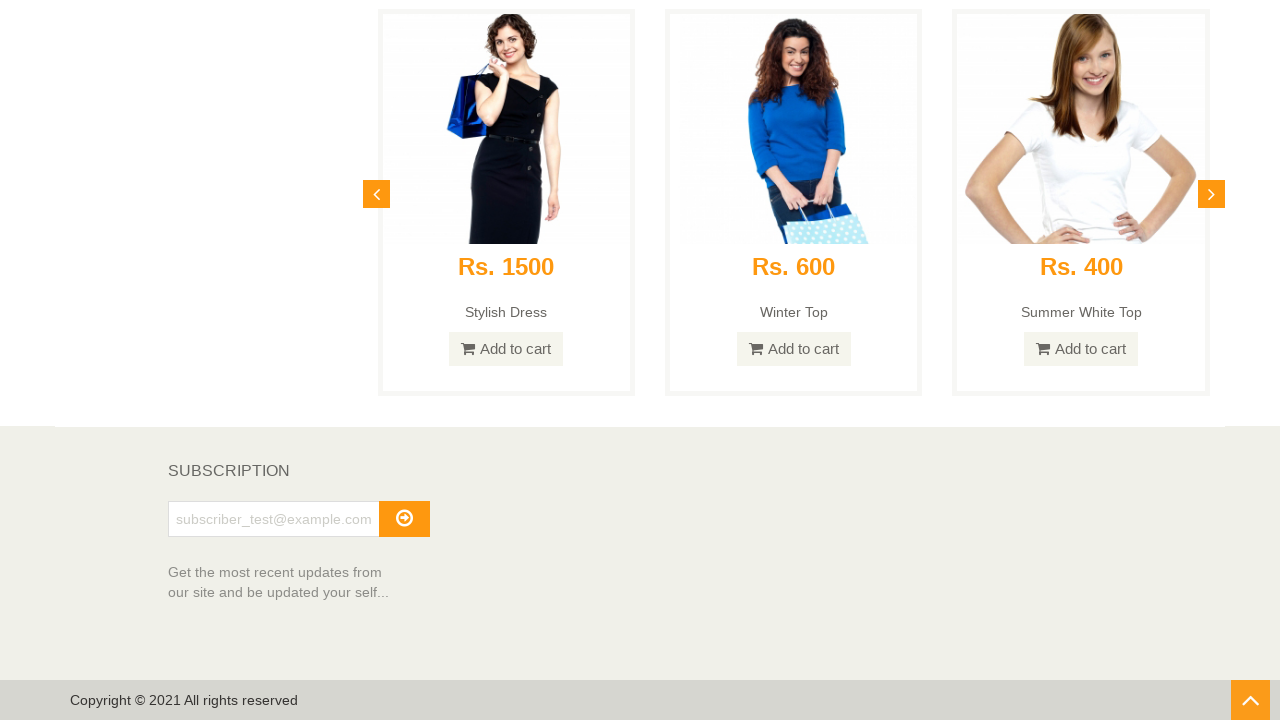

Clicked subscribe button at (404, 519) on #subscribe
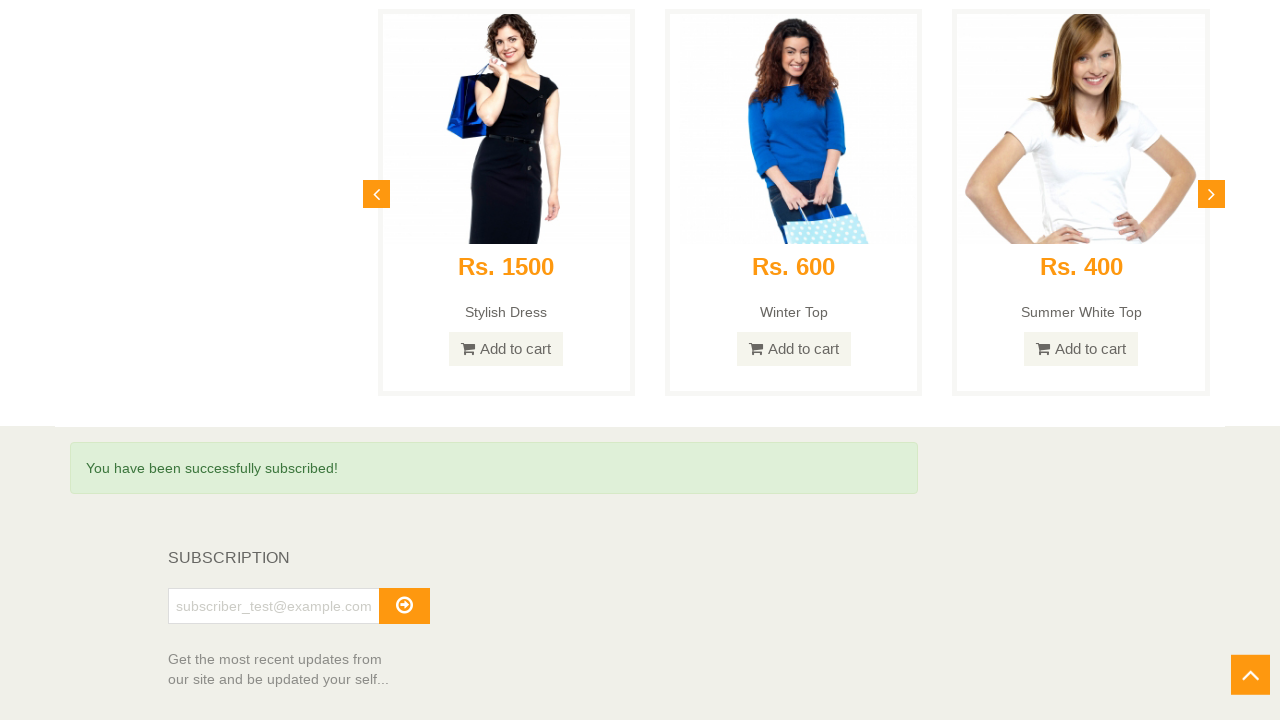

Success message appeared confirming subscription
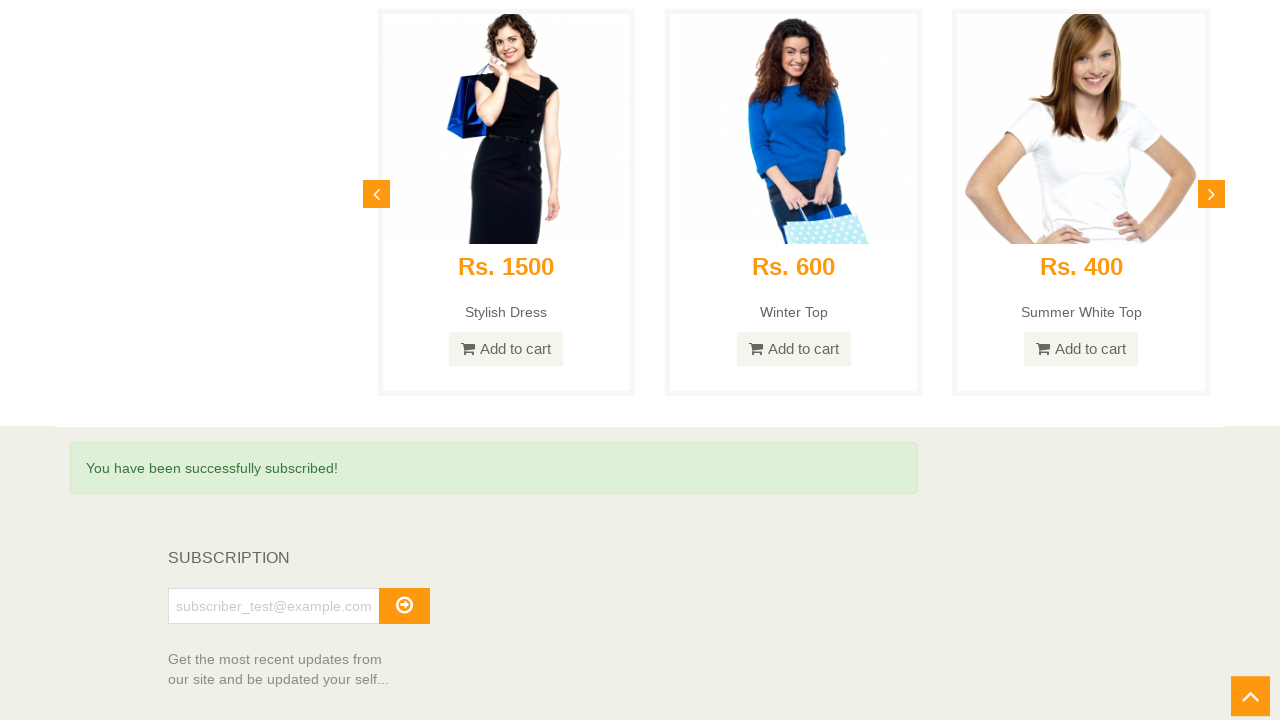

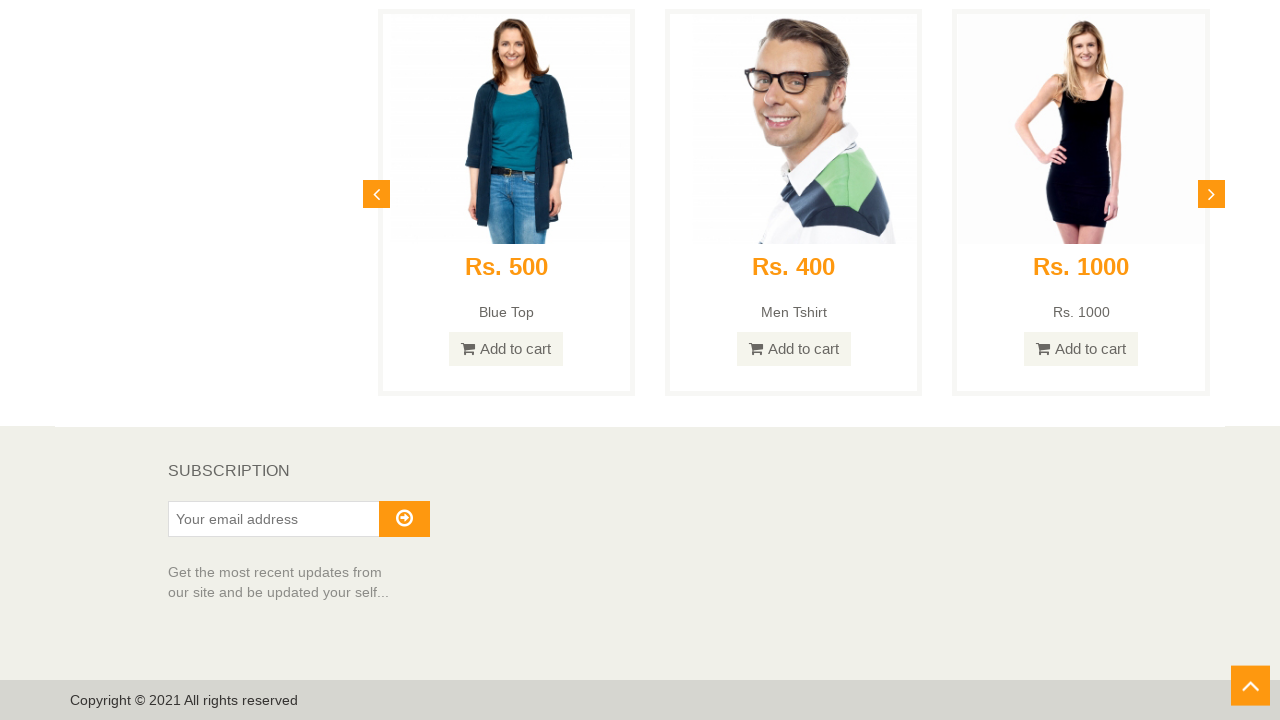